Tests adding multiple elements on the Heroku app by clicking Add Element three times

Starting URL: https://the-internet.herokuapp.com/

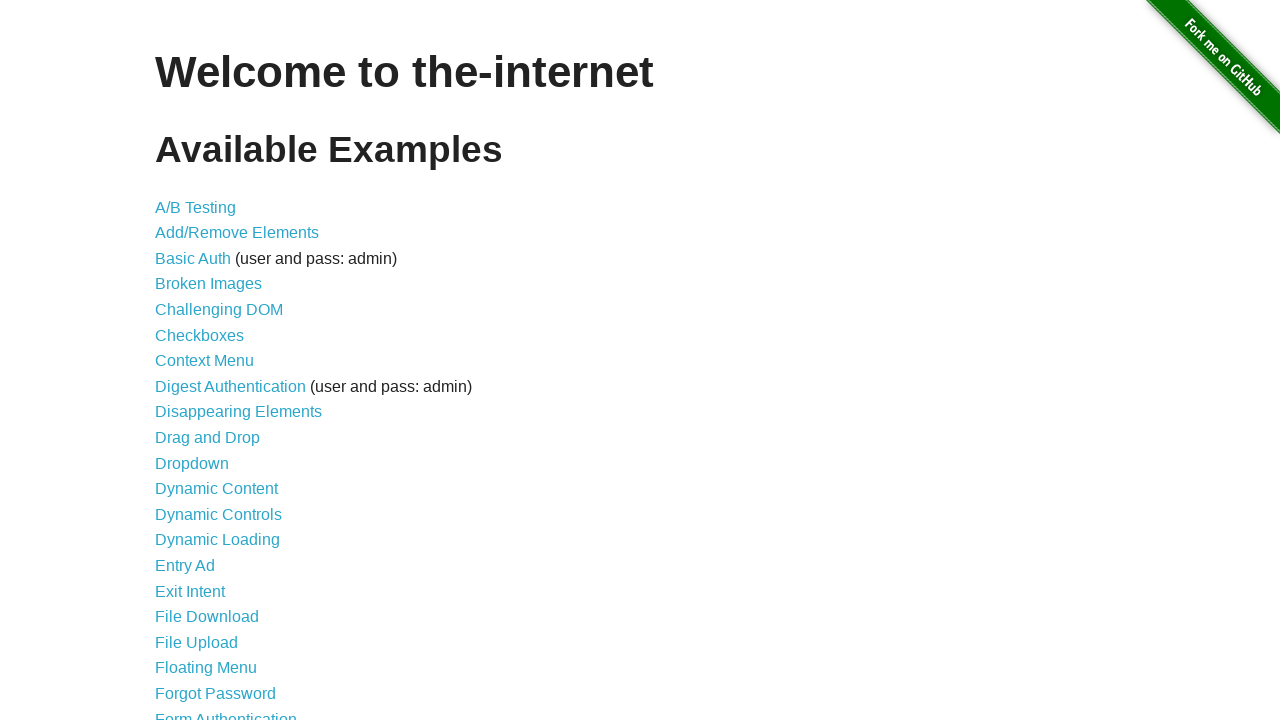

Clicked on Add/Remove Elements link at (237, 233) on a[href='/add_remove_elements/']
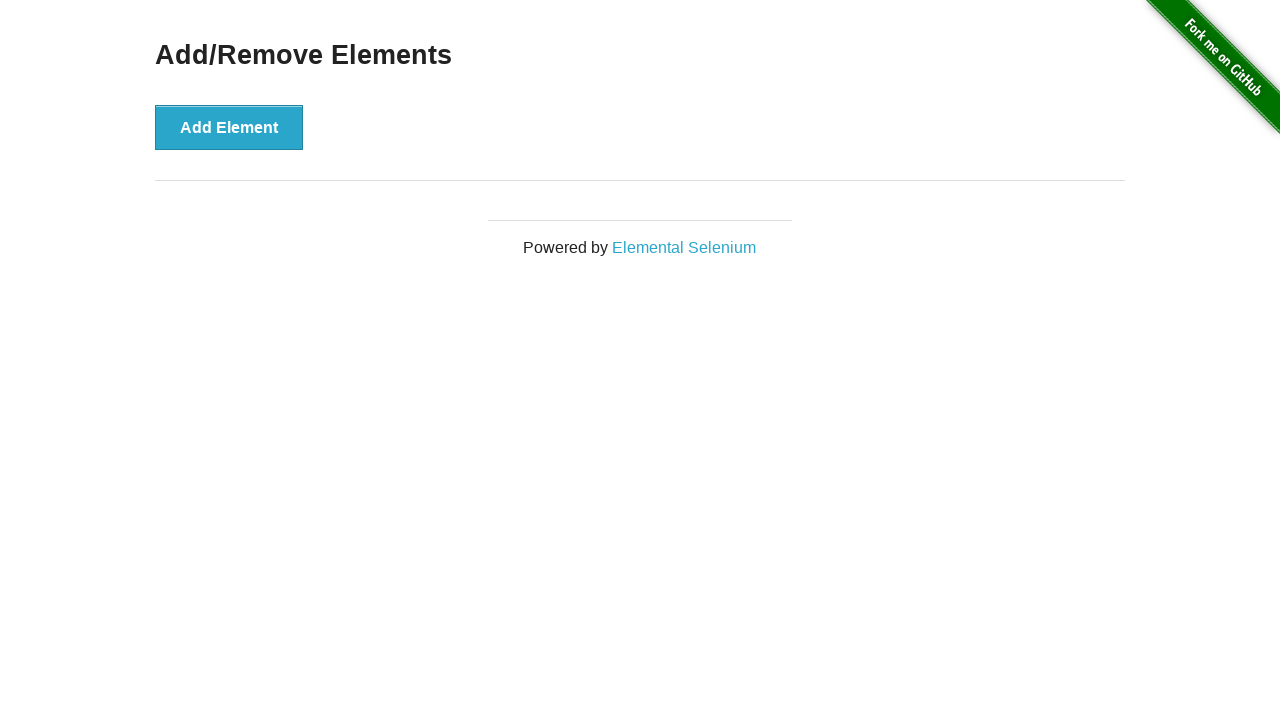

Clicked Add Element button (1st time) at (229, 127) on button[onclick='addElement()']
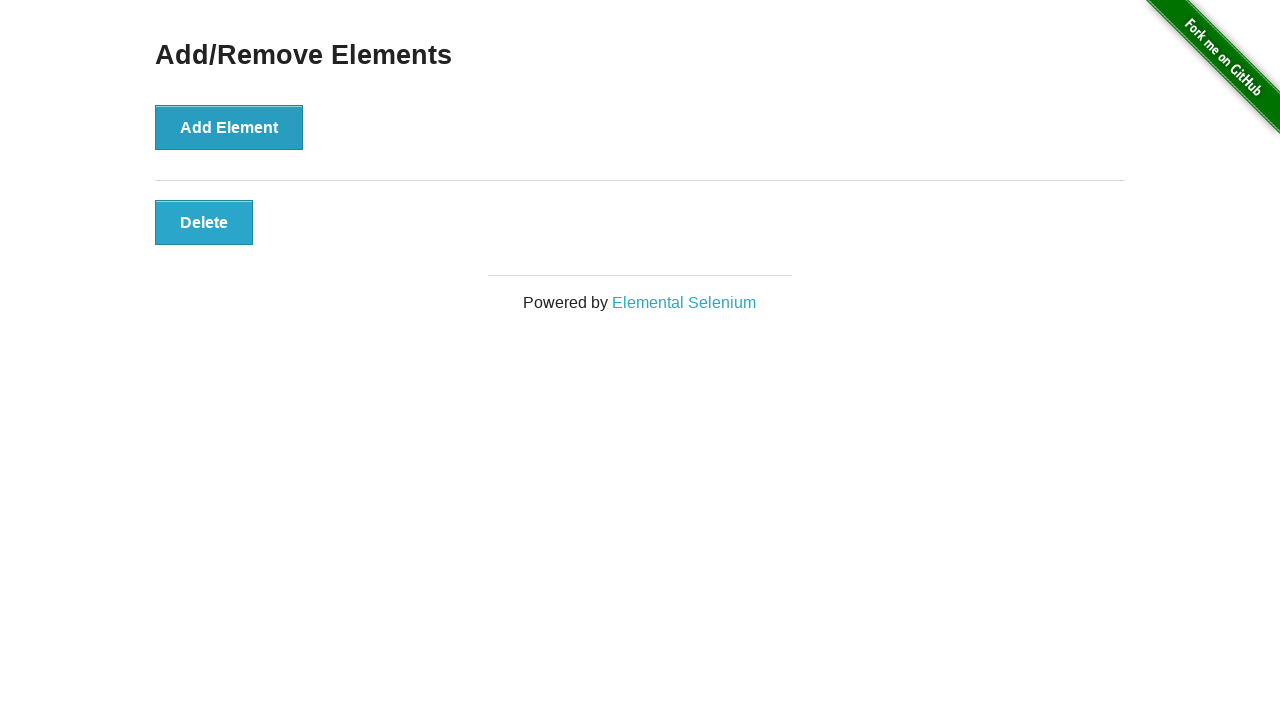

Clicked Add Element button (2nd time) at (229, 127) on button[onclick='addElement()']
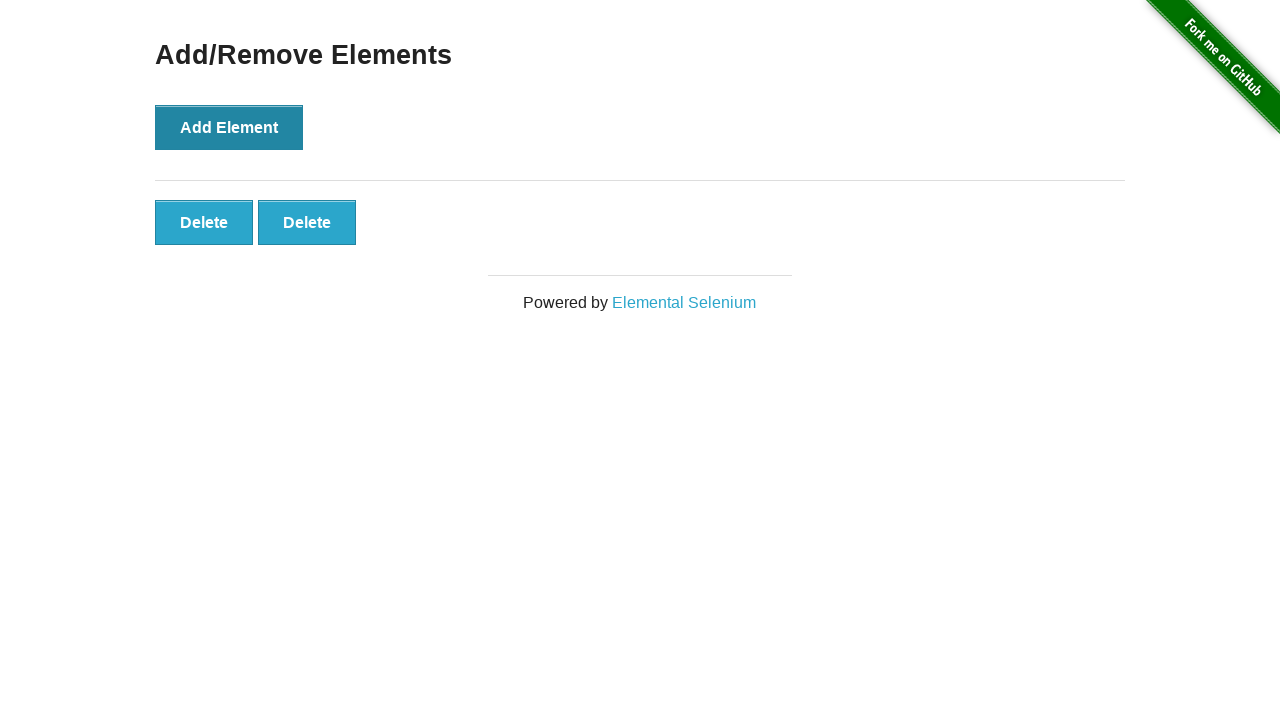

Clicked Add Element button (3rd time) at (229, 127) on button[onclick='addElement()']
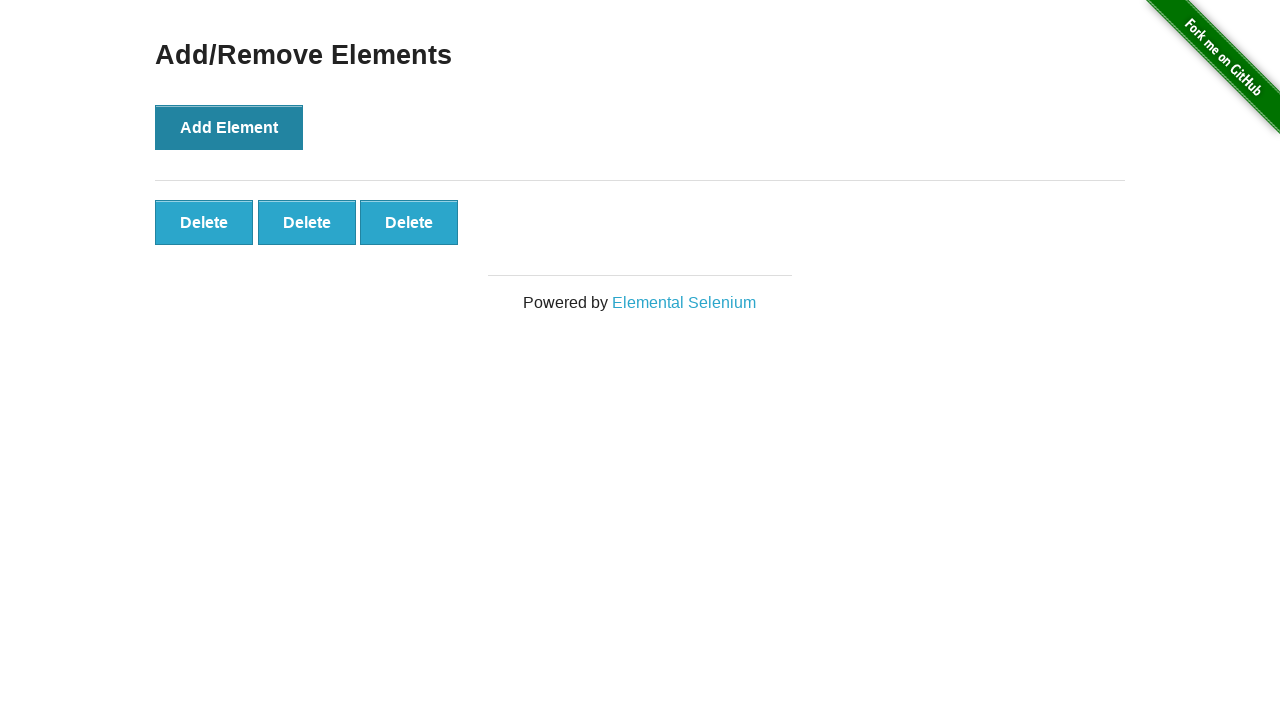

Verified three elements were added successfully
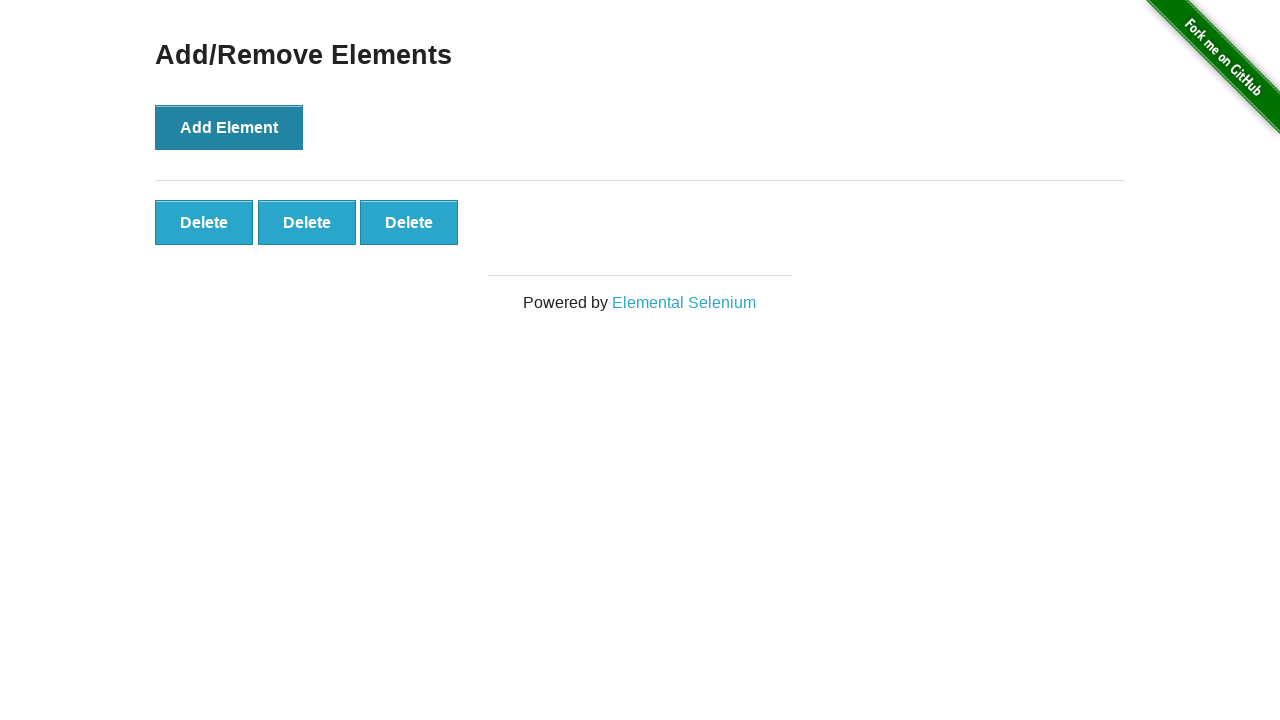

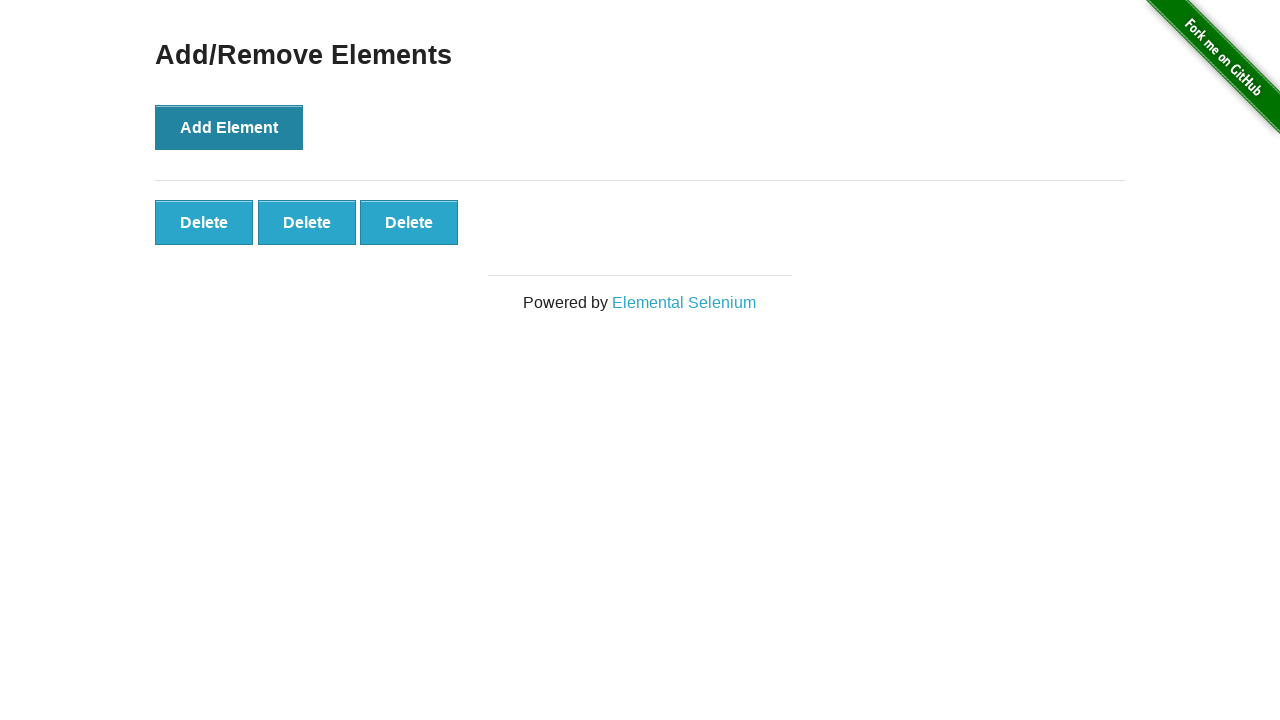